Tests the two input fields functionality by entering two numbers and clicking the sum button to calculate the total

Starting URL: https://www.lambdatest.com/selenium-playground/simple-form-demo

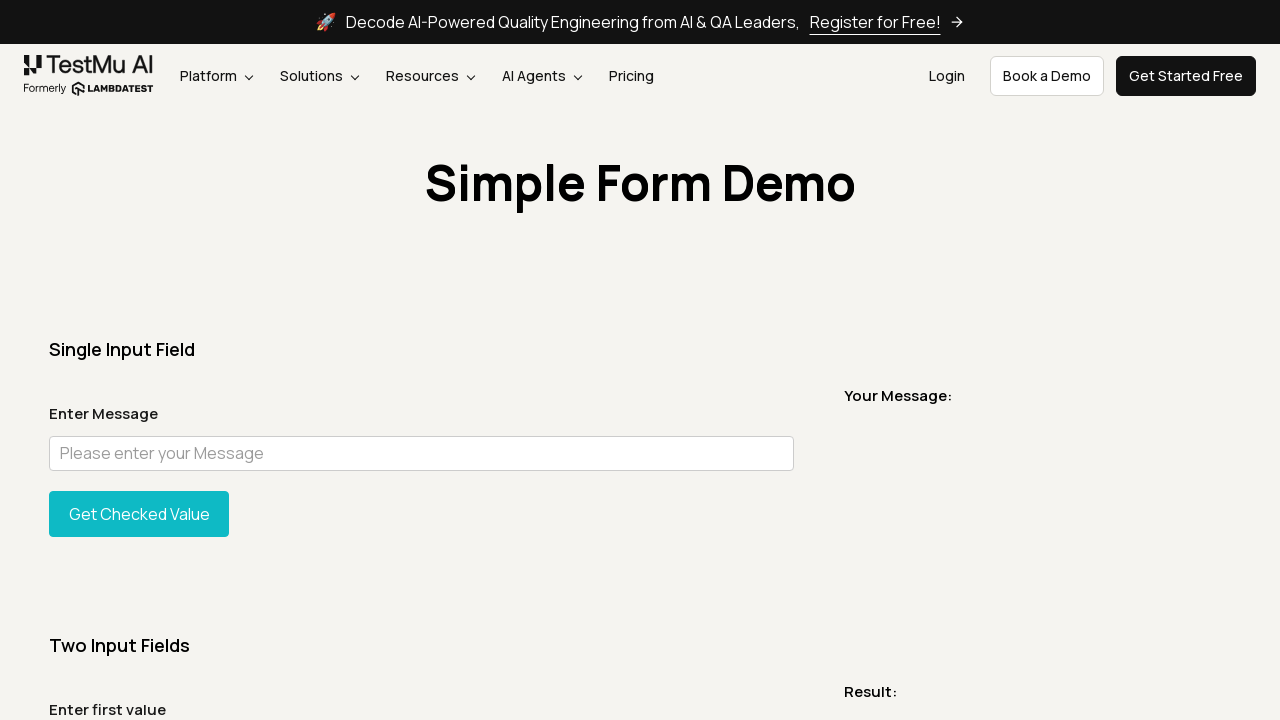

Entered '3' in the first input field on #sum1
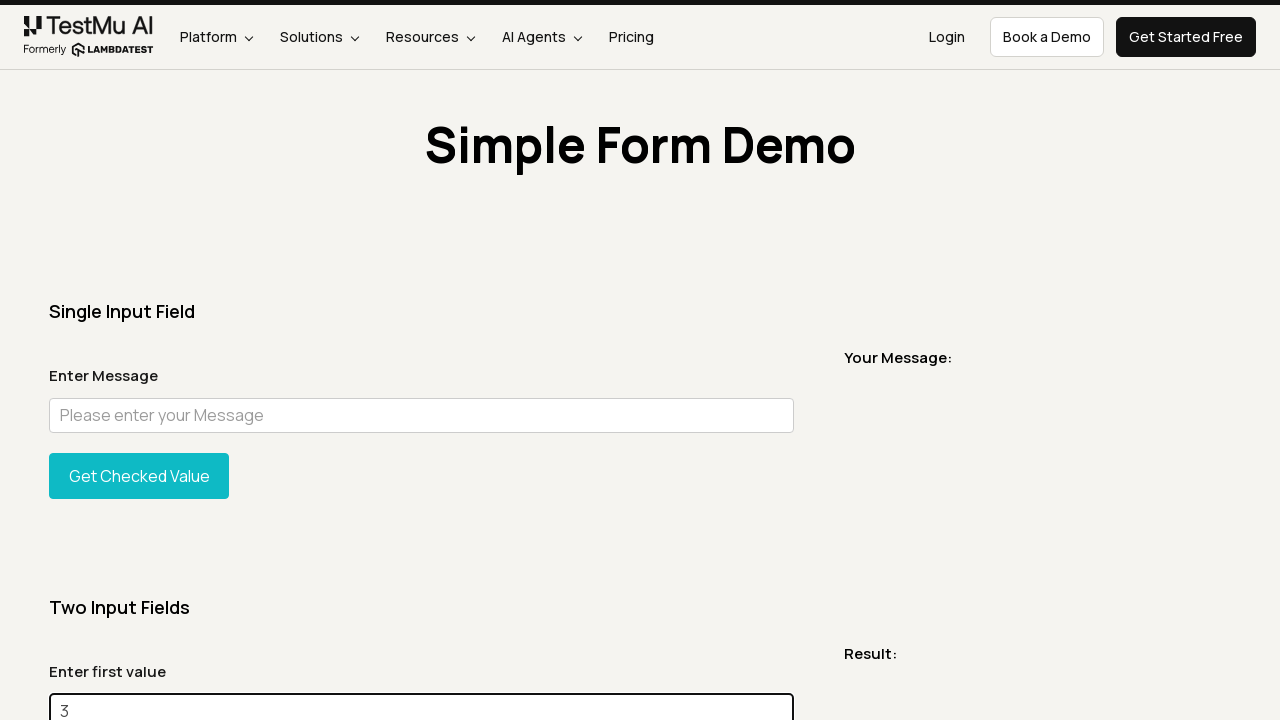

Entered '23' in the second input field on #sum2
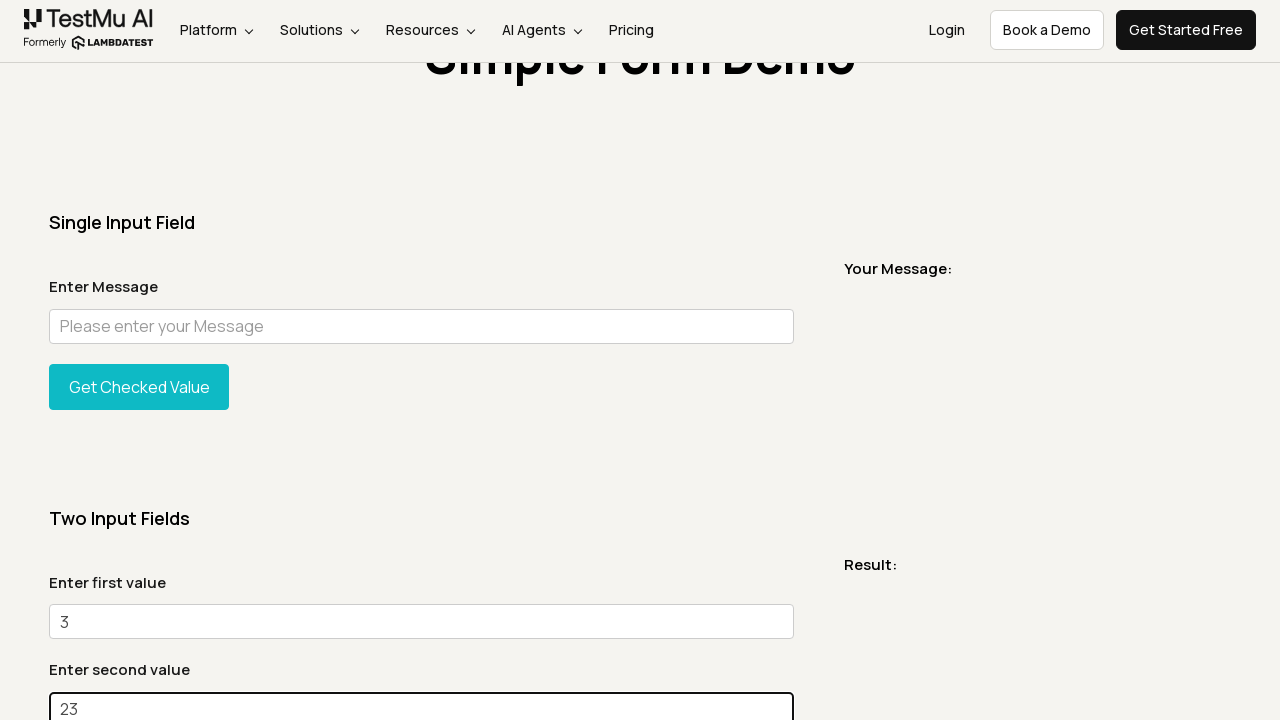

Clicked the 'Get Sum' button to calculate the total at (139, 360) on button:has-text('Get Sum')
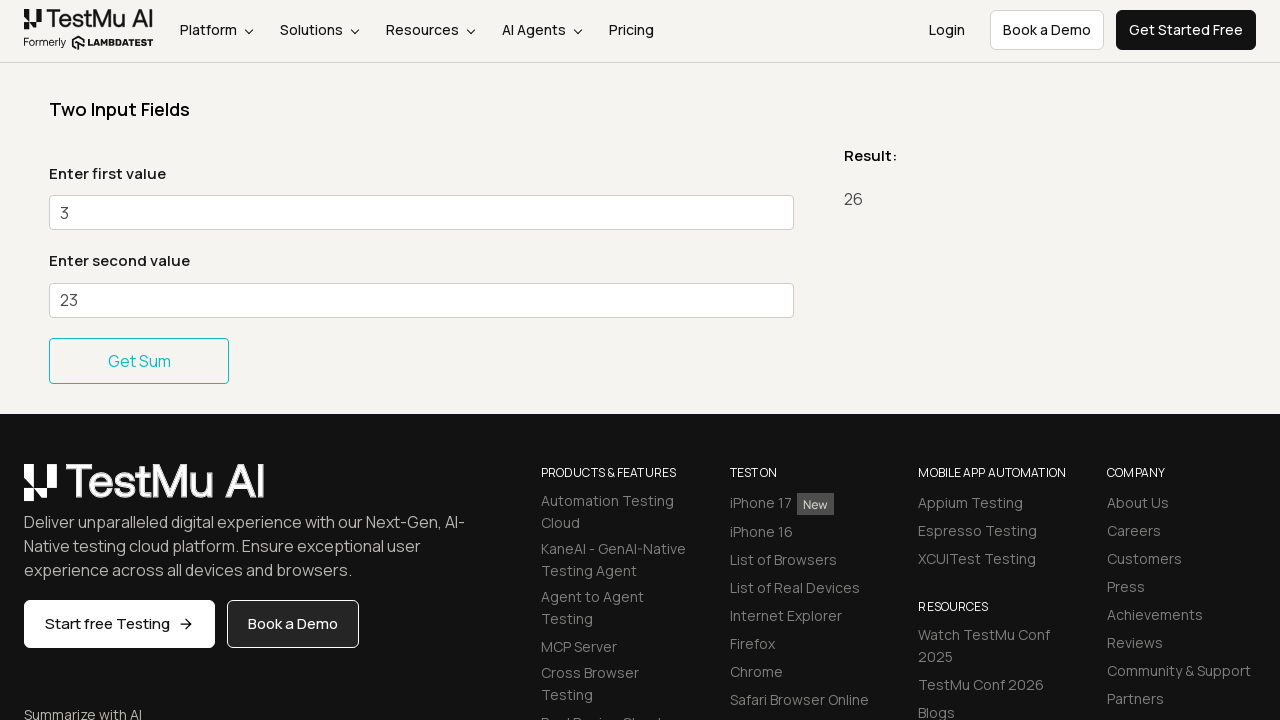

Sum result message displayed
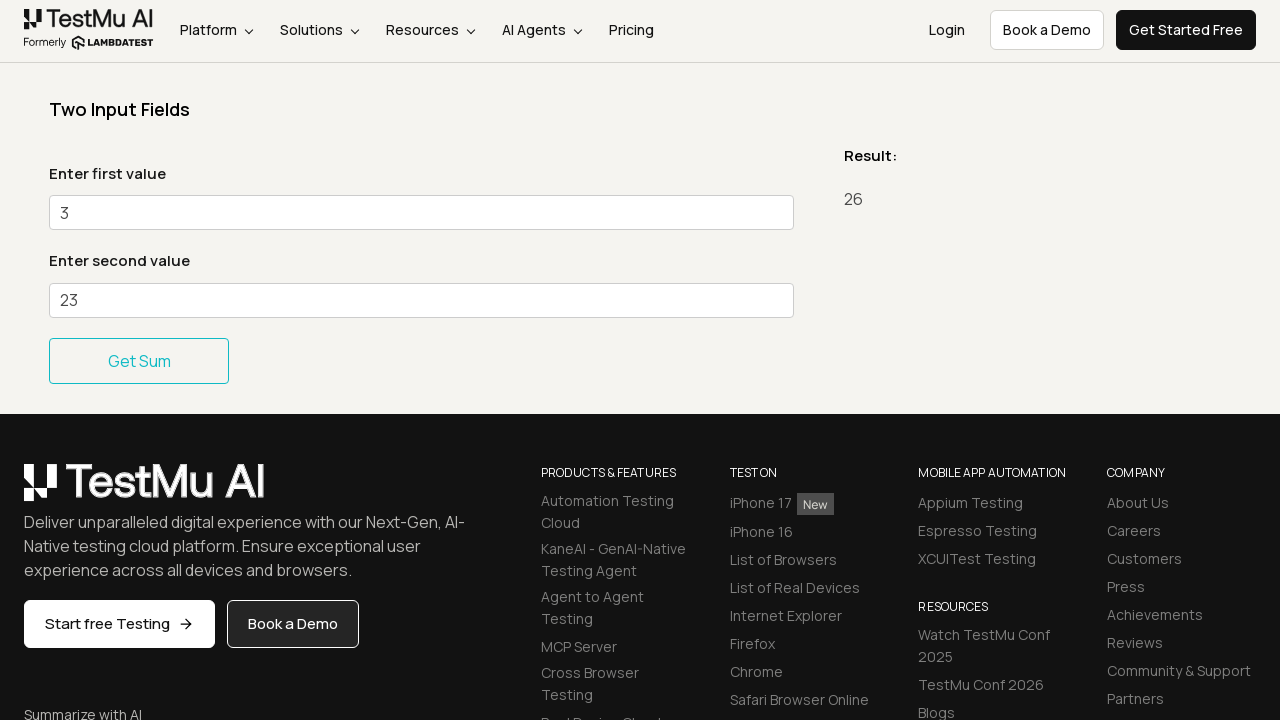

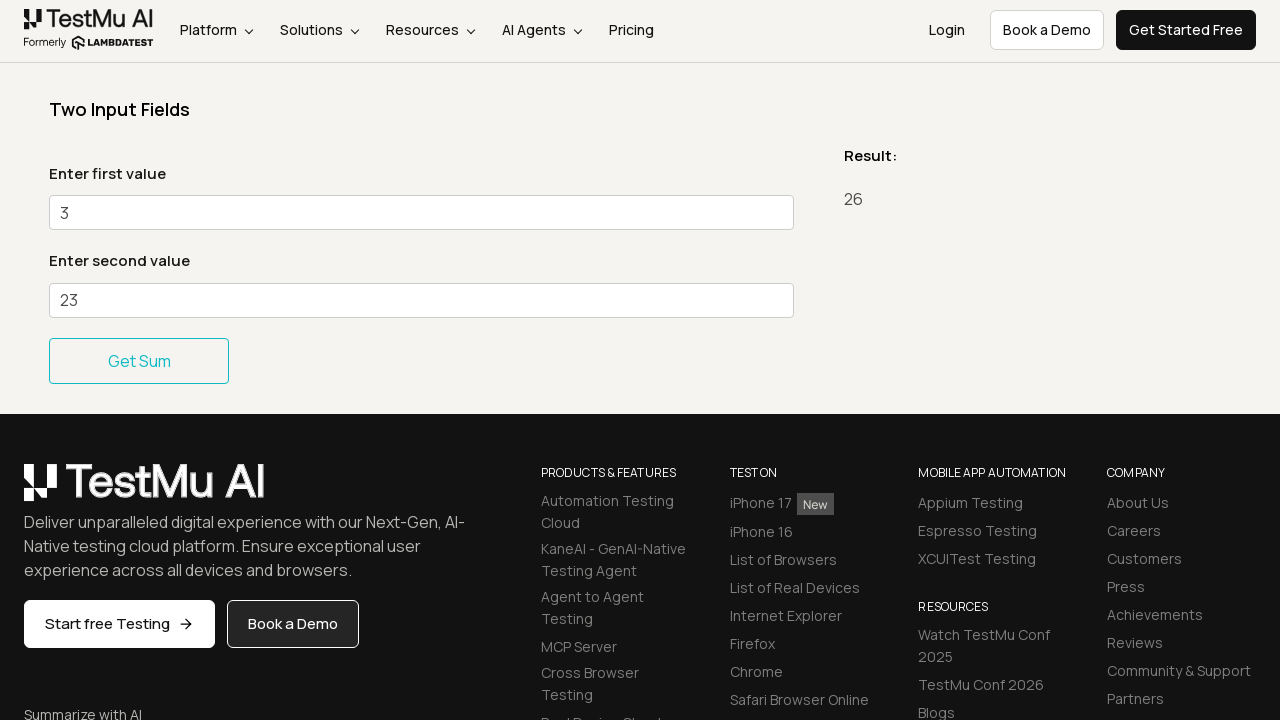